Tests navigation to the eBooks page by clicking the Accessible eBooks link and verifying the page displays the header "Explore Our Accessible eBooks"

Starting URL: https://winvinaya.com/

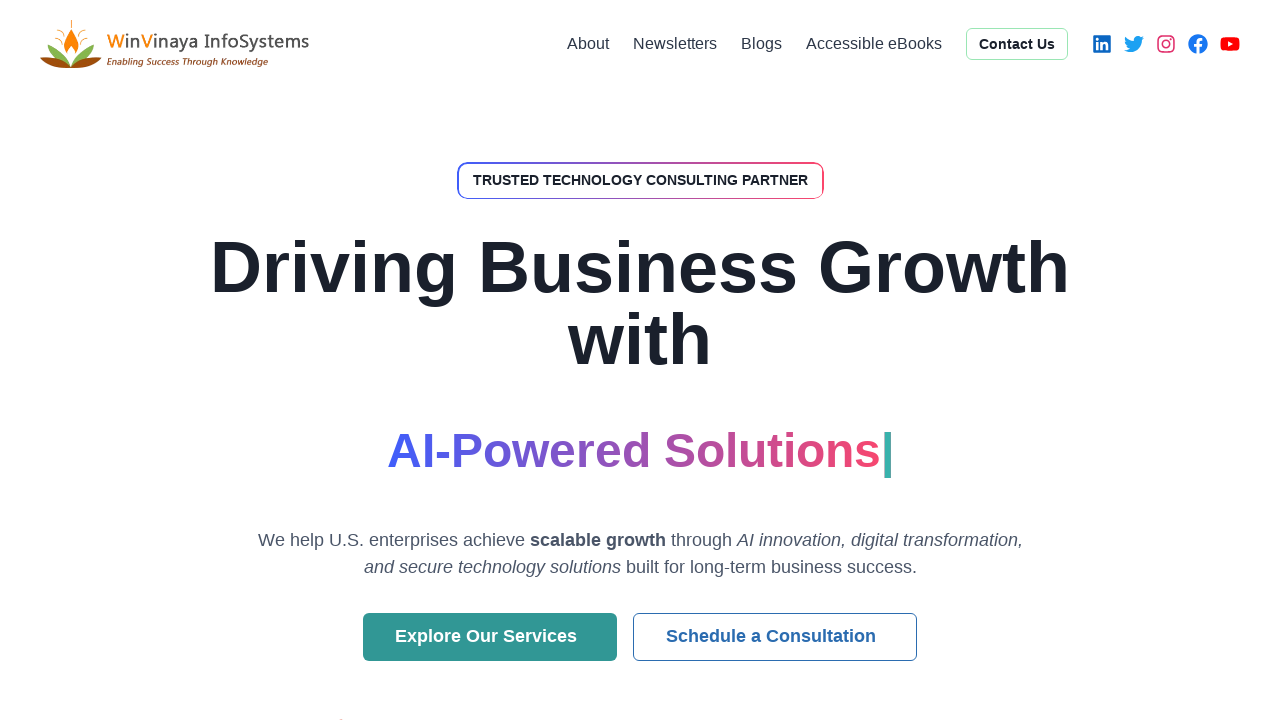

Clicked on 'Accessible eBooks' link at (874, 44) on text=Accessible eBooks
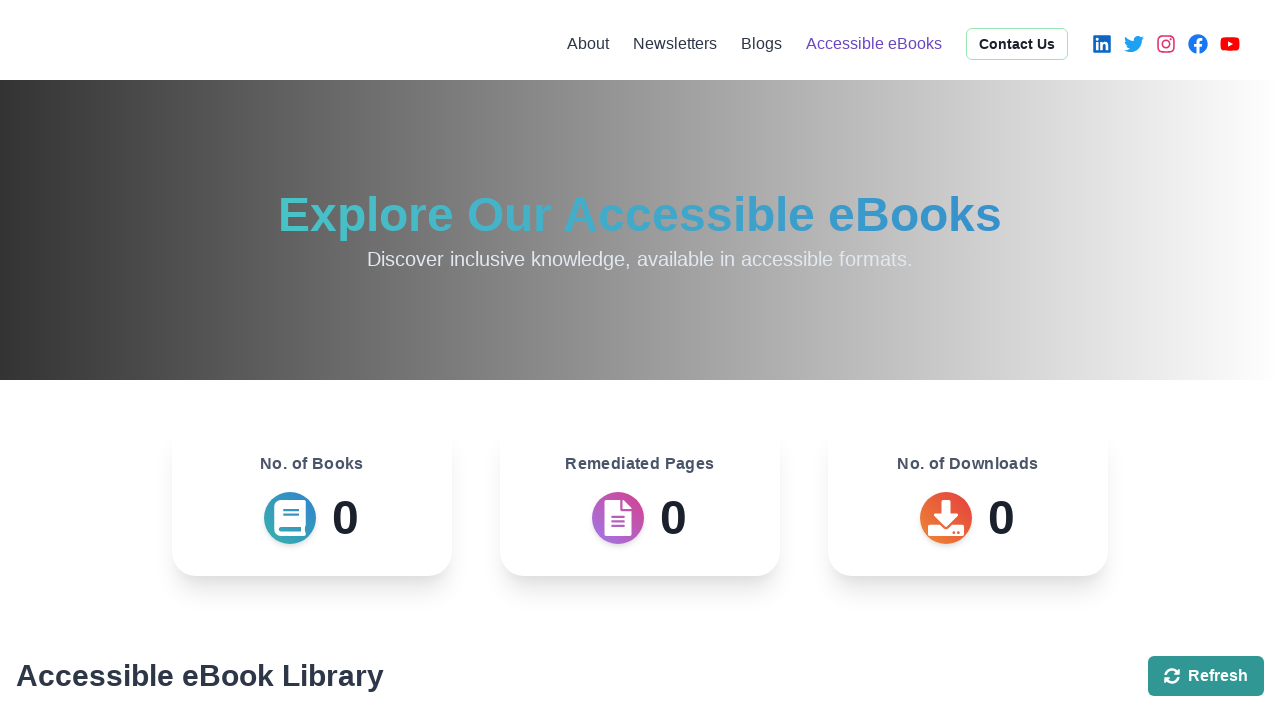

Waited for h1 header to become visible
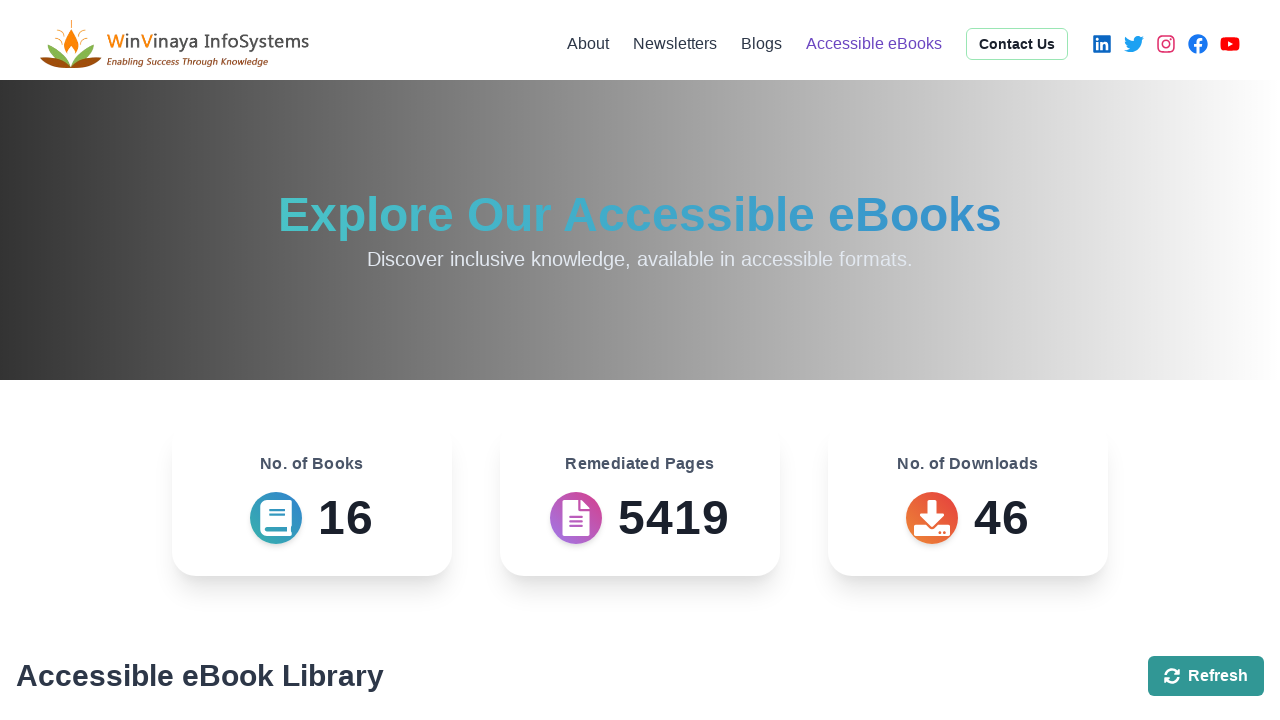

Verified URL contains 'ebooks'
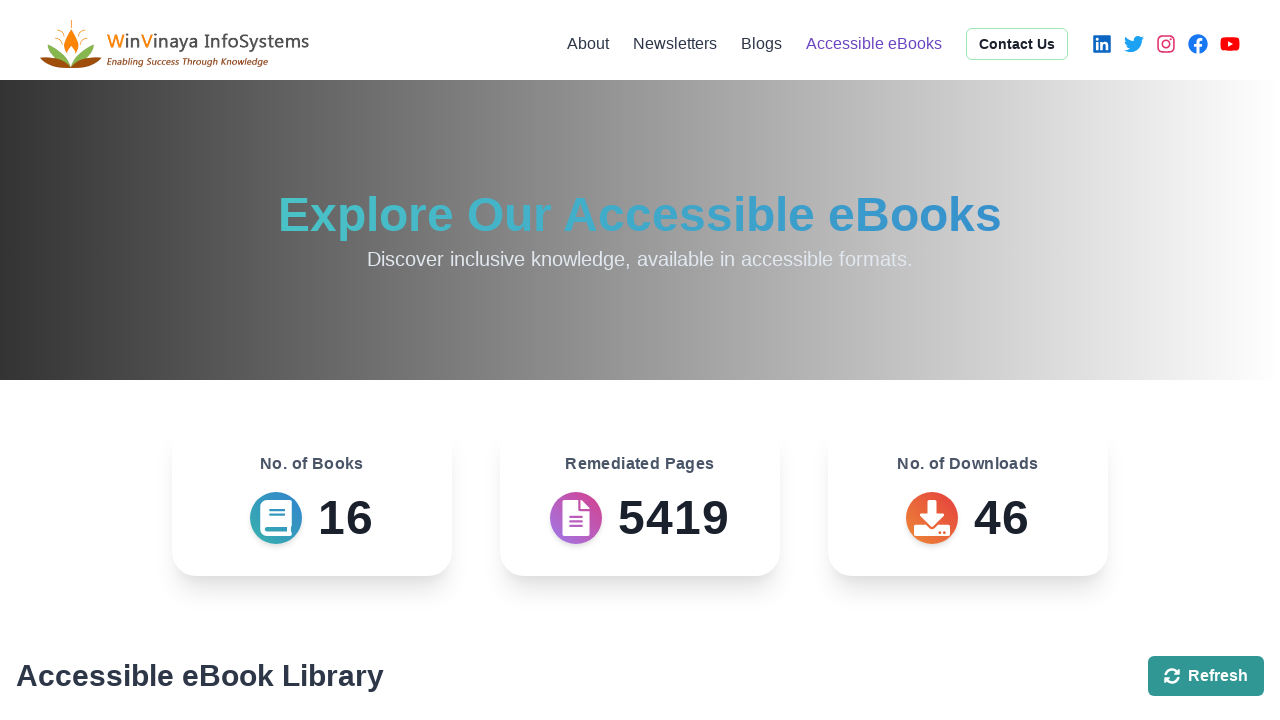

Verified header text is 'Explore Our Accessible eBooks'
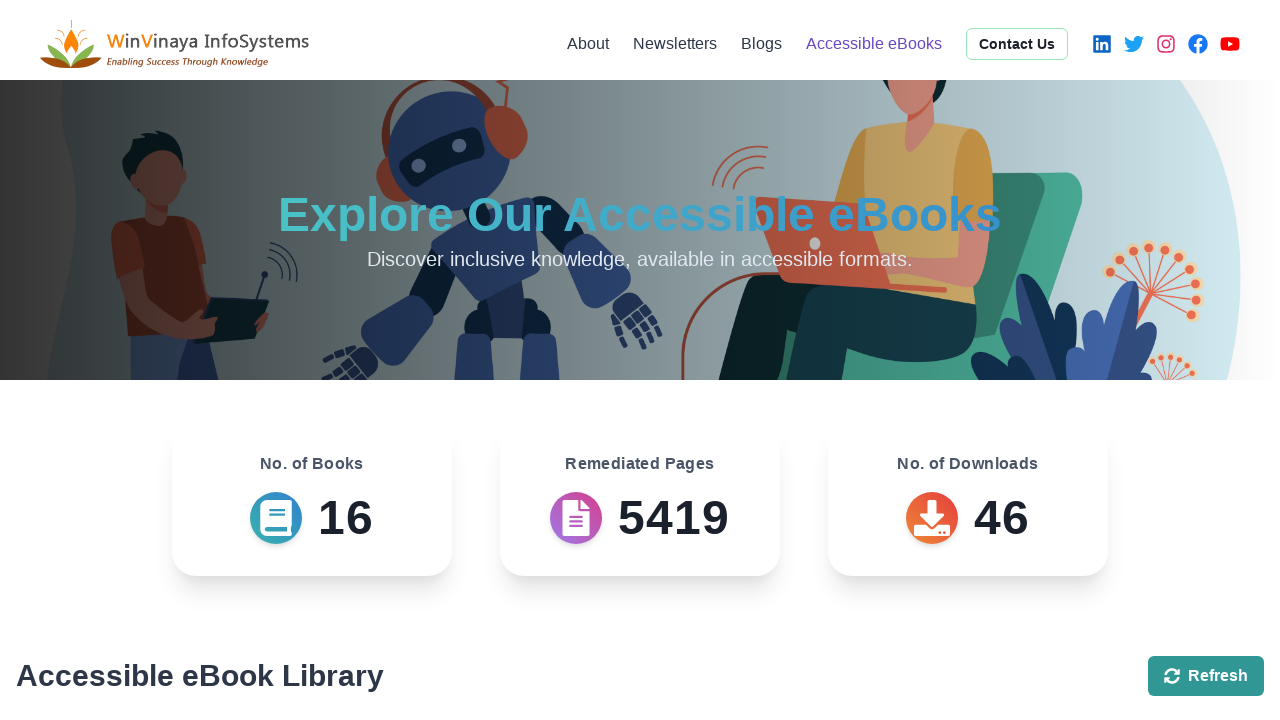

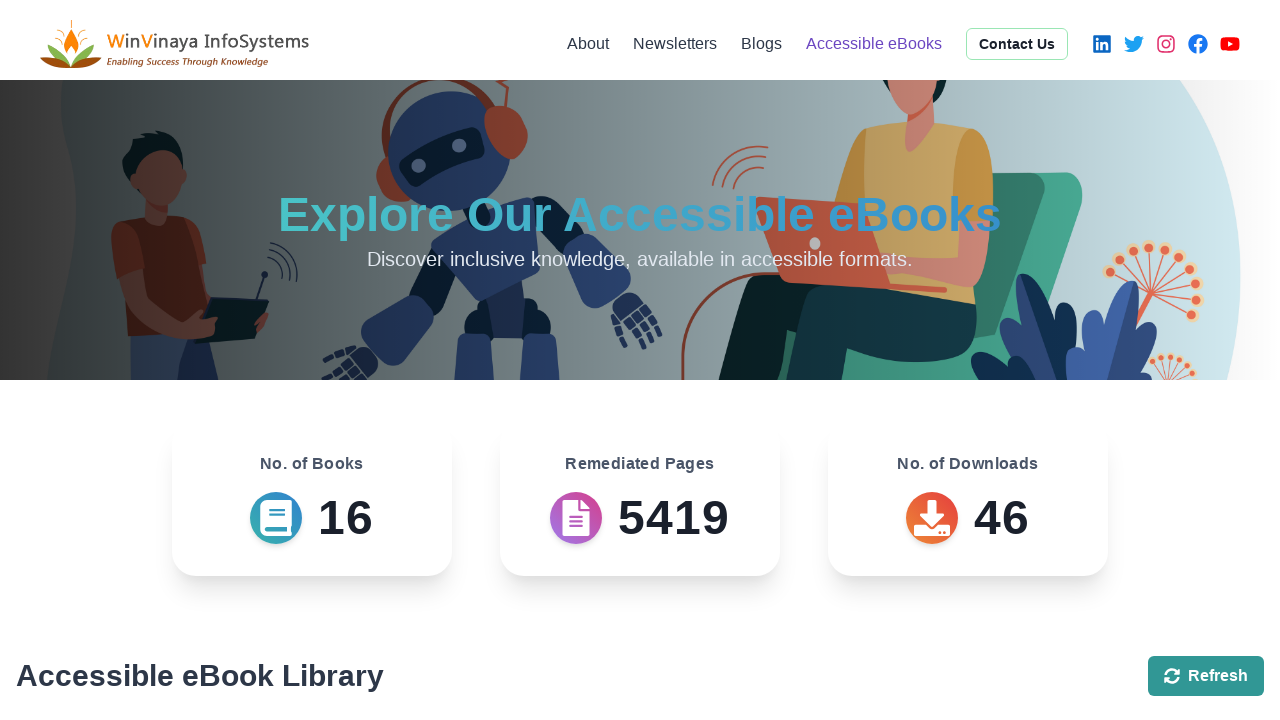